Tests dropdown selection functionality by selecting an option by its visible text from a select menu

Starting URL: https://www.tutorialspoint.com/selenium/practice/select-menu.php

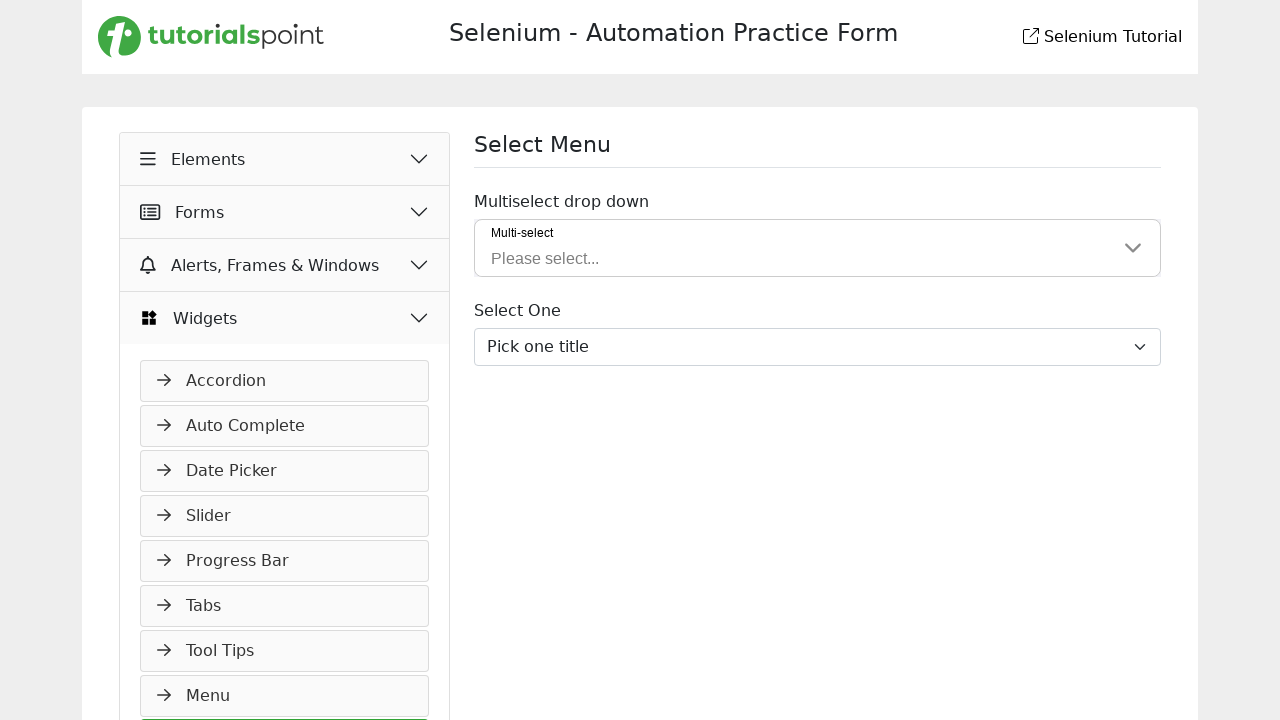

Selected 'Proof.' option from dropdown menu #inputGroupSelect03 on #inputGroupSelect03
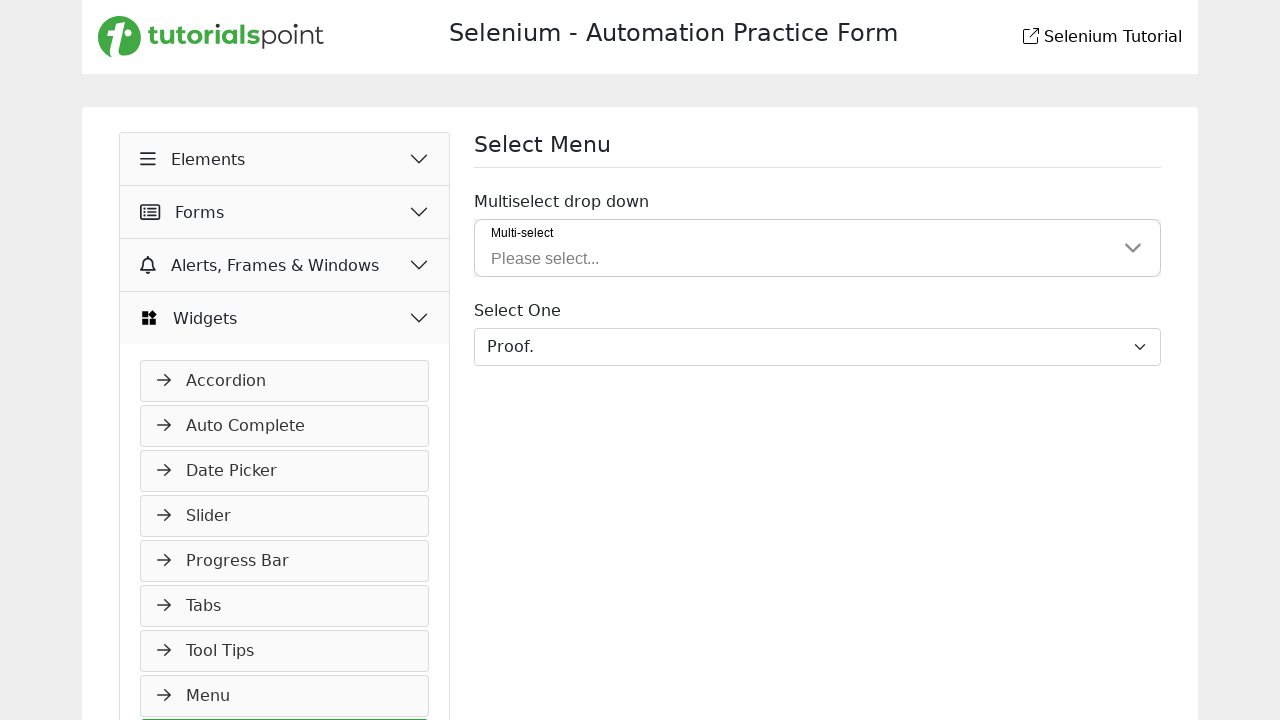

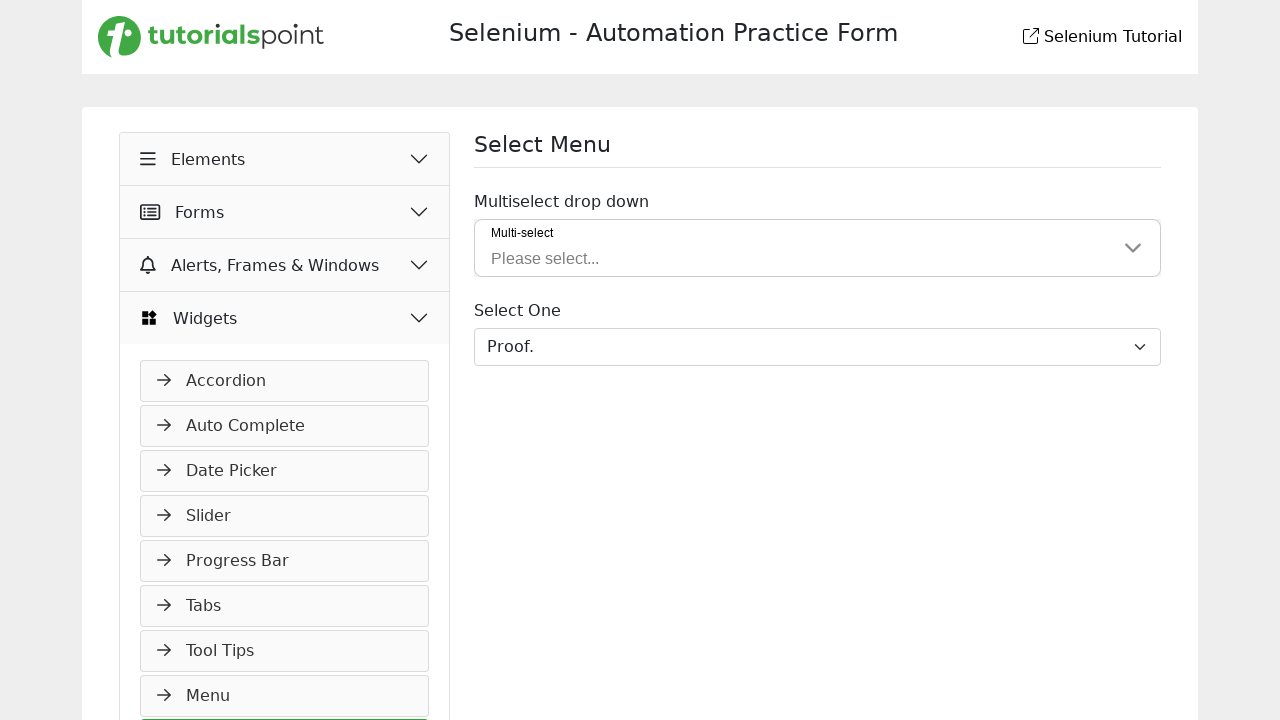